Tests ng2-select dropdown by selecting cities from the dropdown list

Starting URL: https://valor-software.com/ng2-select/

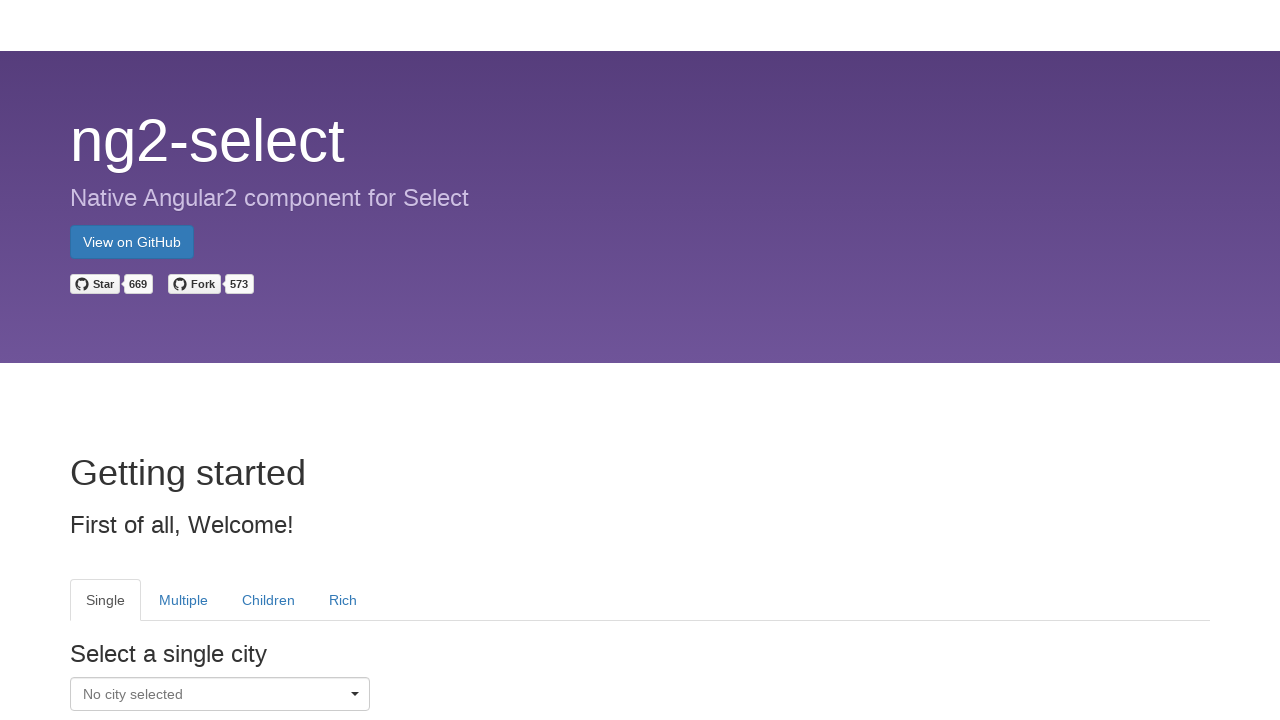

Clicked dropdown caret to open the city selection dropdown at (355, 697) on xpath=//tab[@class='active tab-pane']//i[@class='caret pull-right']
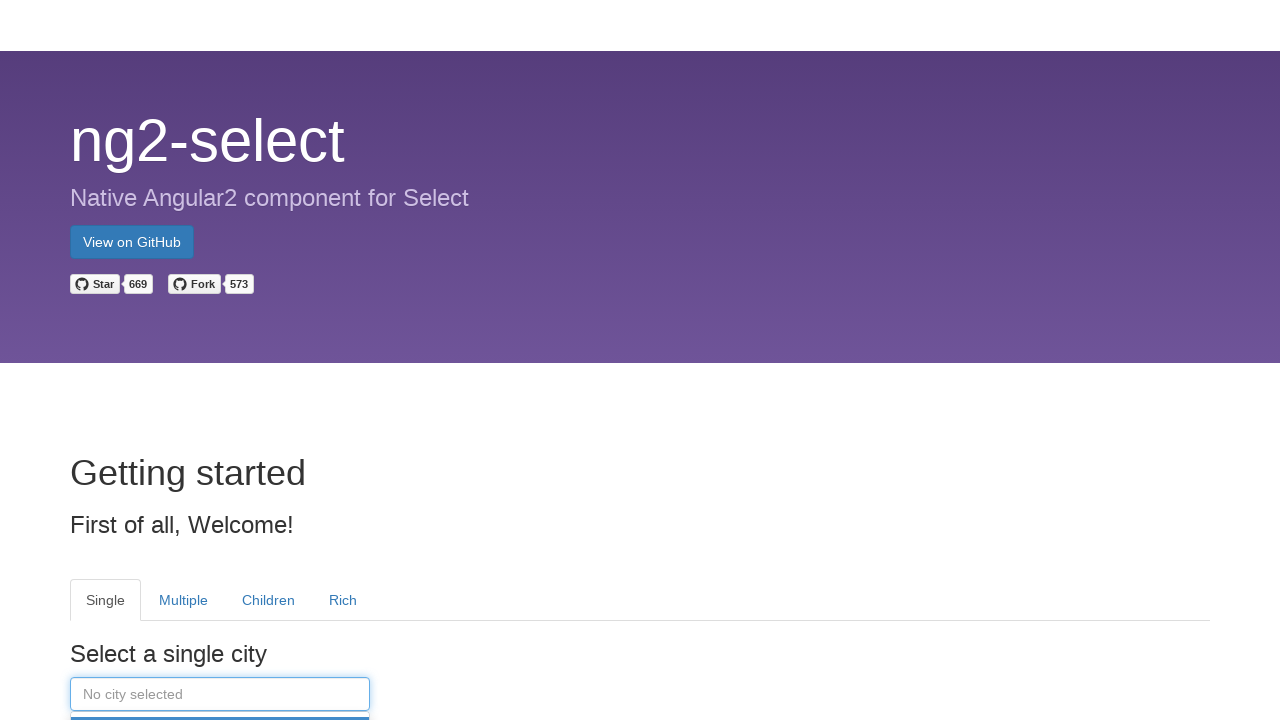

Selected 'Amsterdam' from the dropdown list at (220, 360) on xpath=//tab[@class='active tab-pane']//a[@class='dropdown-item']/div[text()='Ams
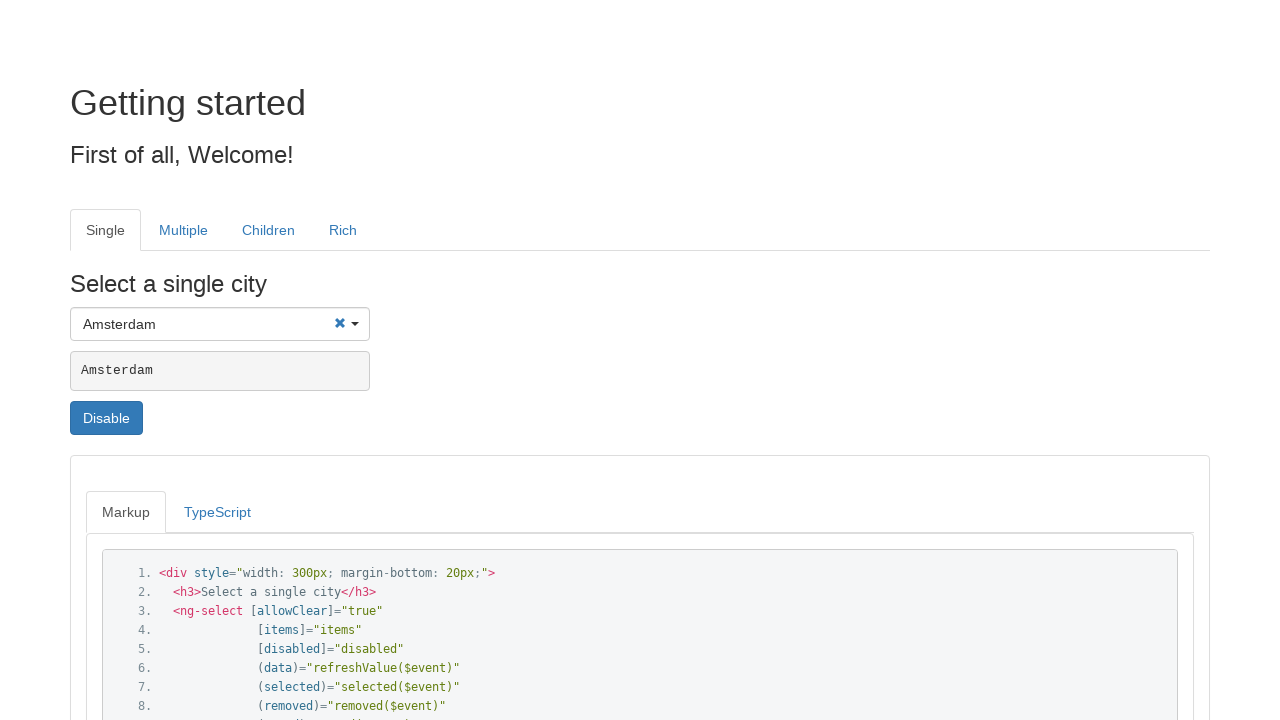

Clicked dropdown caret again to open the city selection dropdown at (355, 327) on xpath=//tab[@class='active tab-pane']//i[@class='caret pull-right']
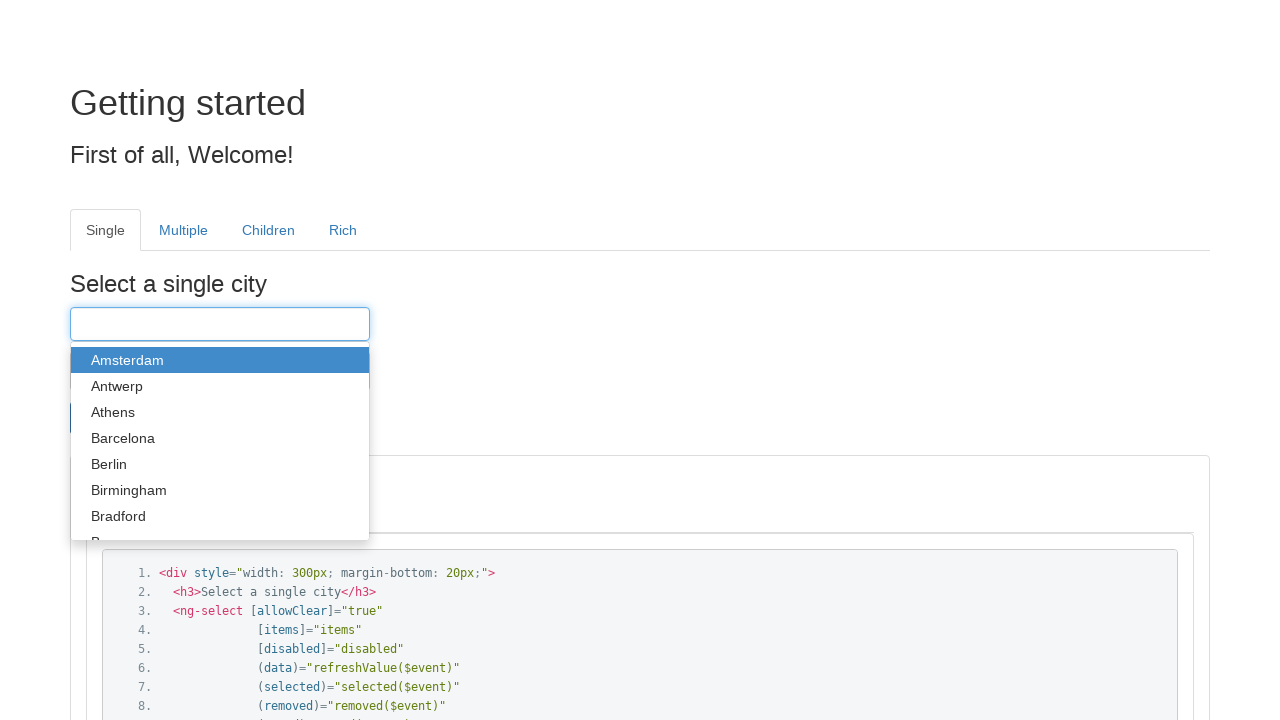

Selected 'Berlin' from the dropdown list at (220, 464) on xpath=//tab[@class='active tab-pane']//a[@class='dropdown-item']/div[text()='Ber
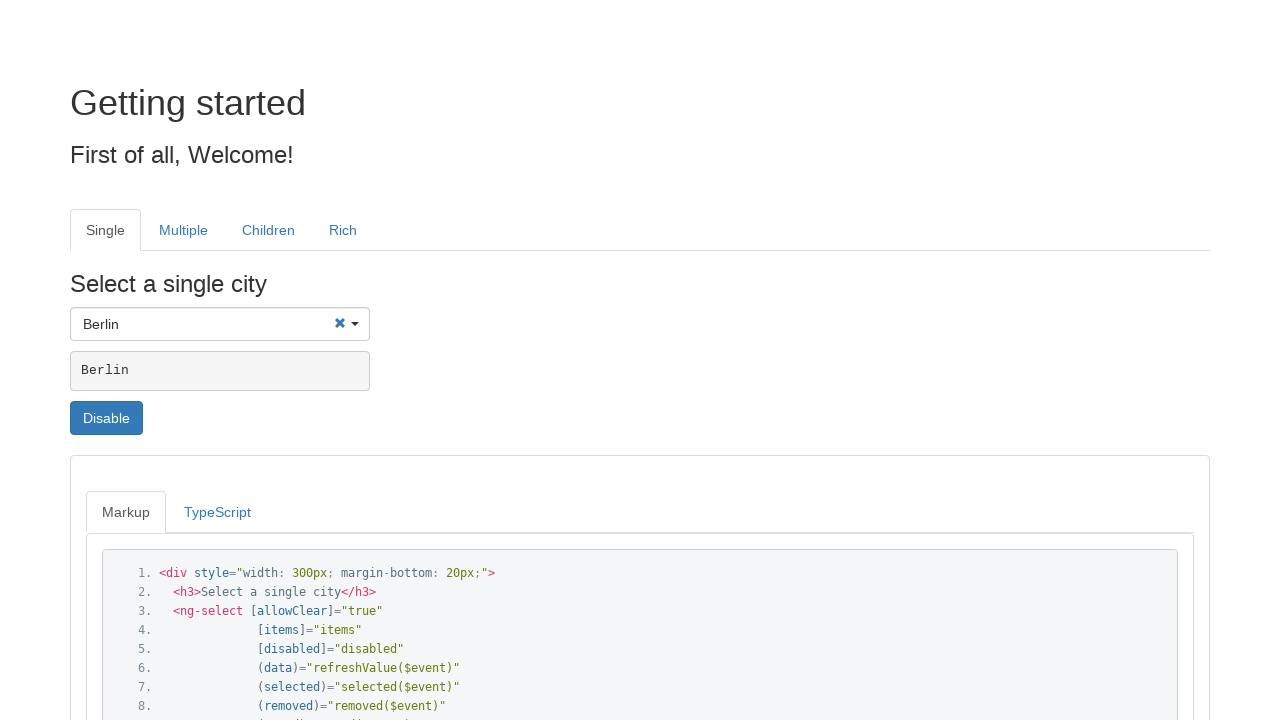

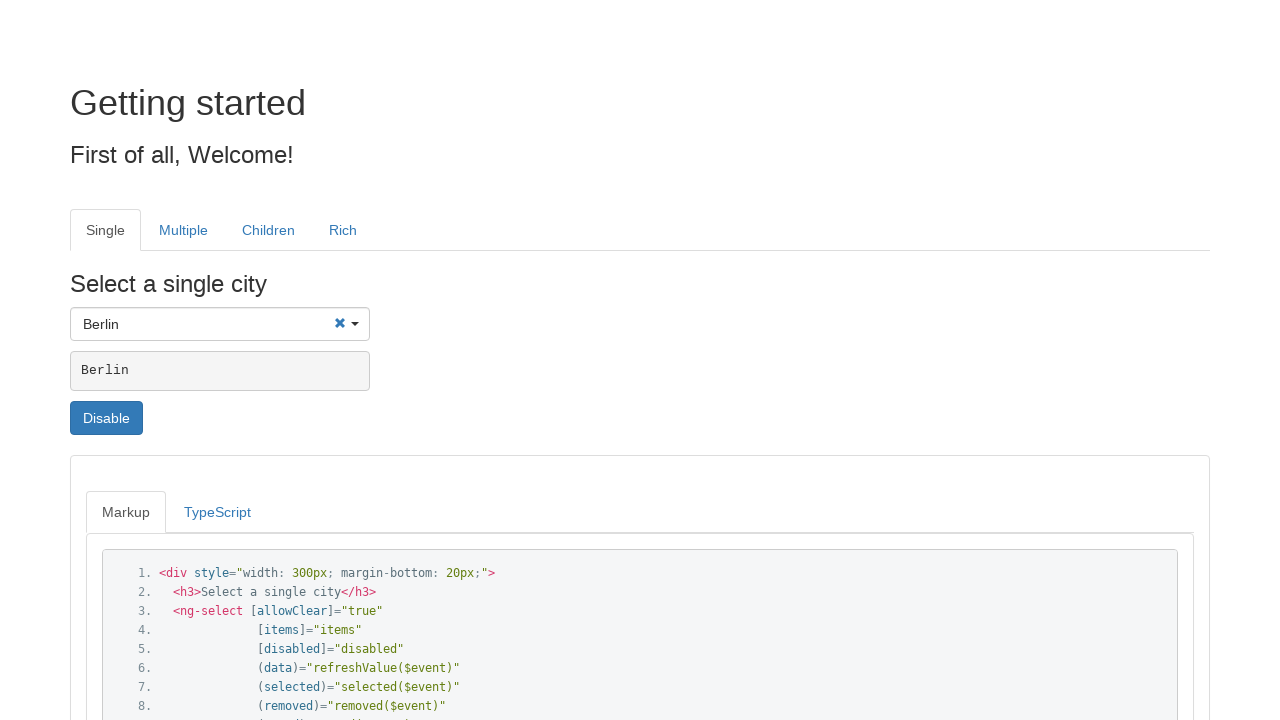